Tests clearing the complete state of all items by checking then unchecking the toggle-all checkbox

Starting URL: https://demo.playwright.dev/todomvc

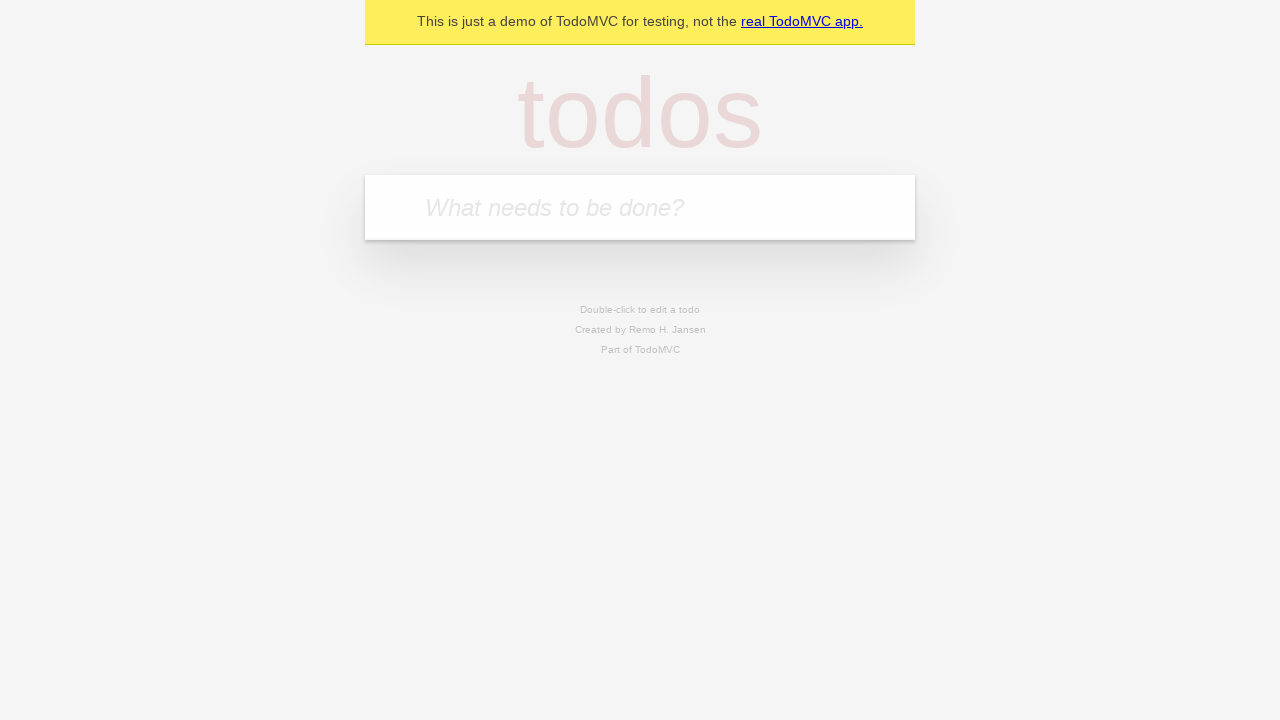

Filled new todo field with 'buy some cheese' on internal:attr=[placeholder="What needs to be done?"i]
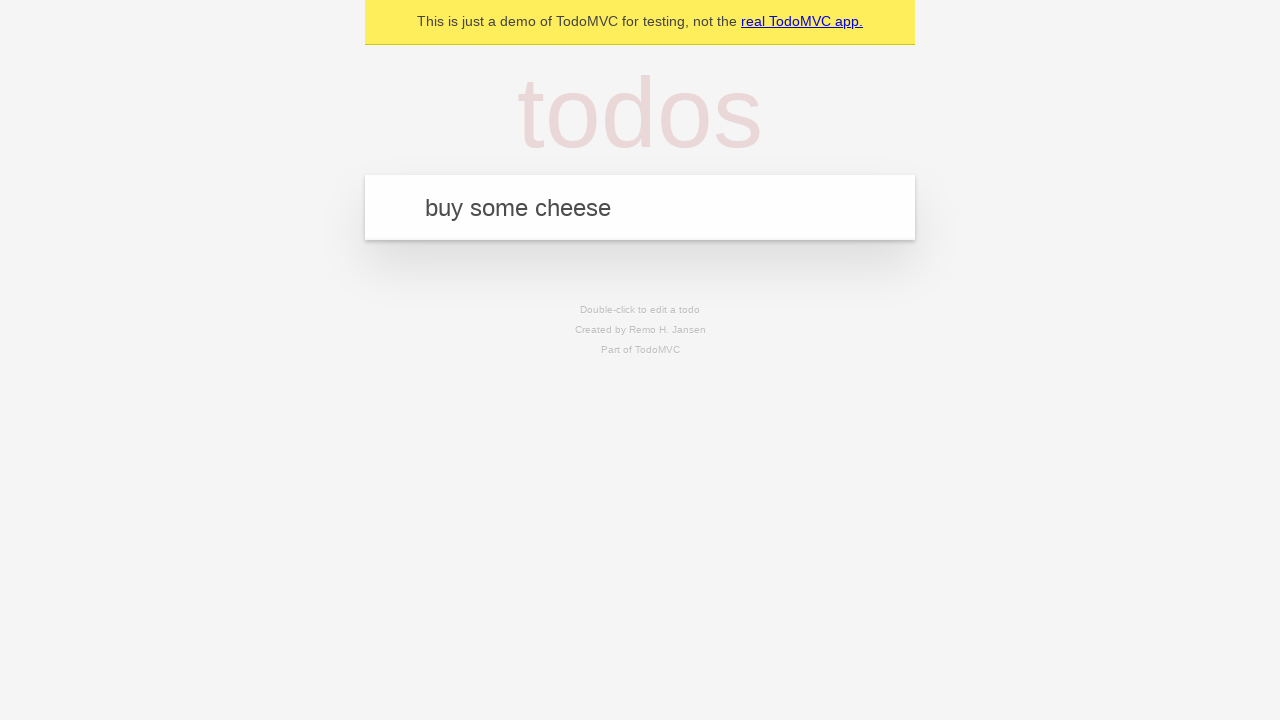

Pressed Enter to create todo 'buy some cheese' on internal:attr=[placeholder="What needs to be done?"i]
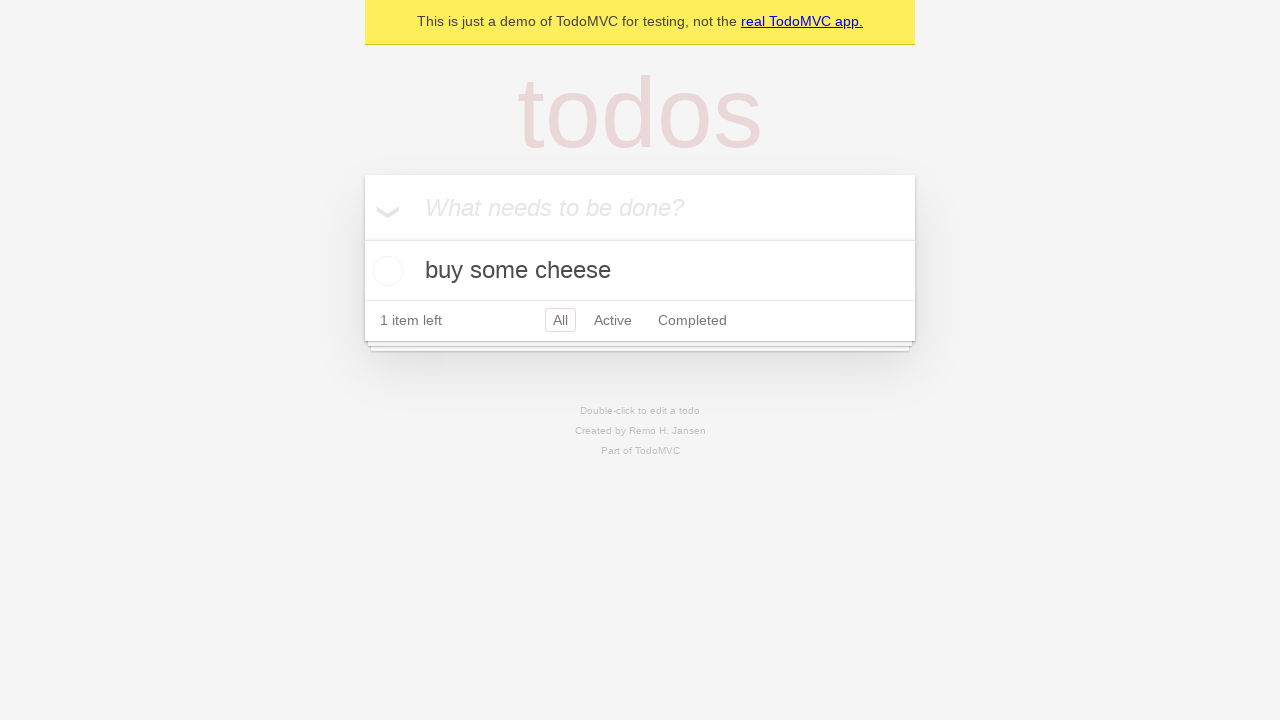

Filled new todo field with 'feed the cat' on internal:attr=[placeholder="What needs to be done?"i]
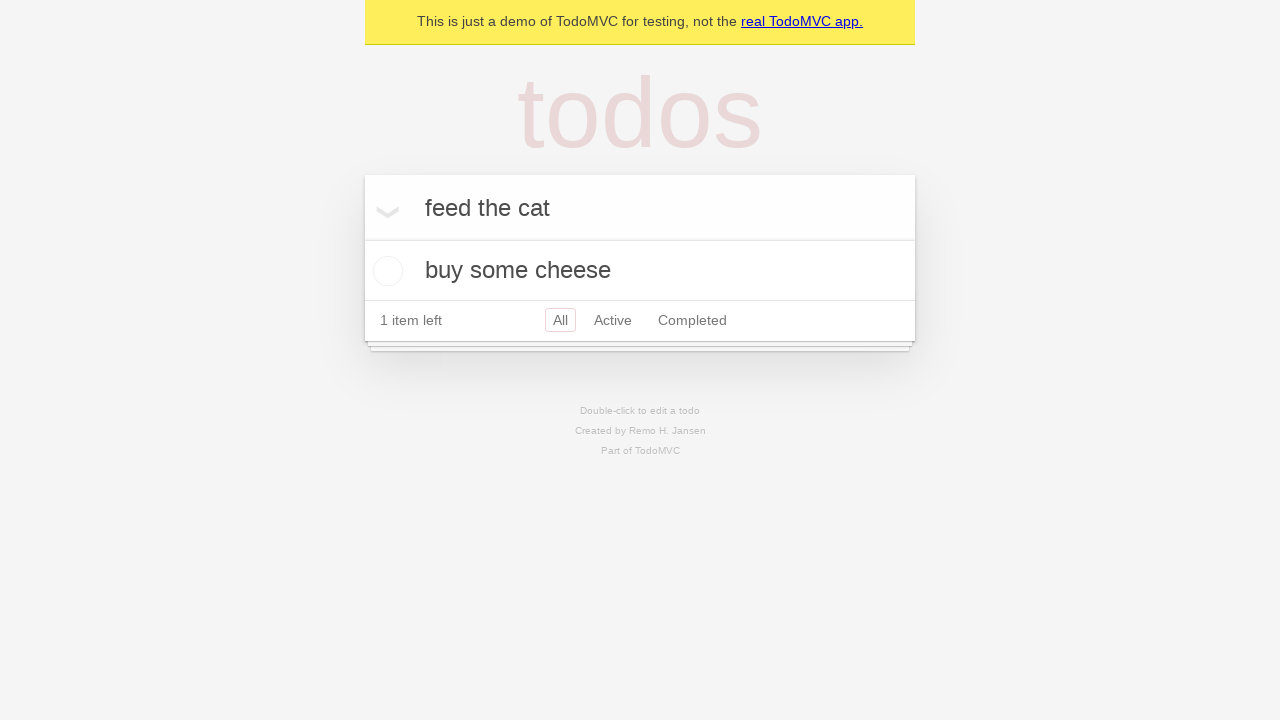

Pressed Enter to create todo 'feed the cat' on internal:attr=[placeholder="What needs to be done?"i]
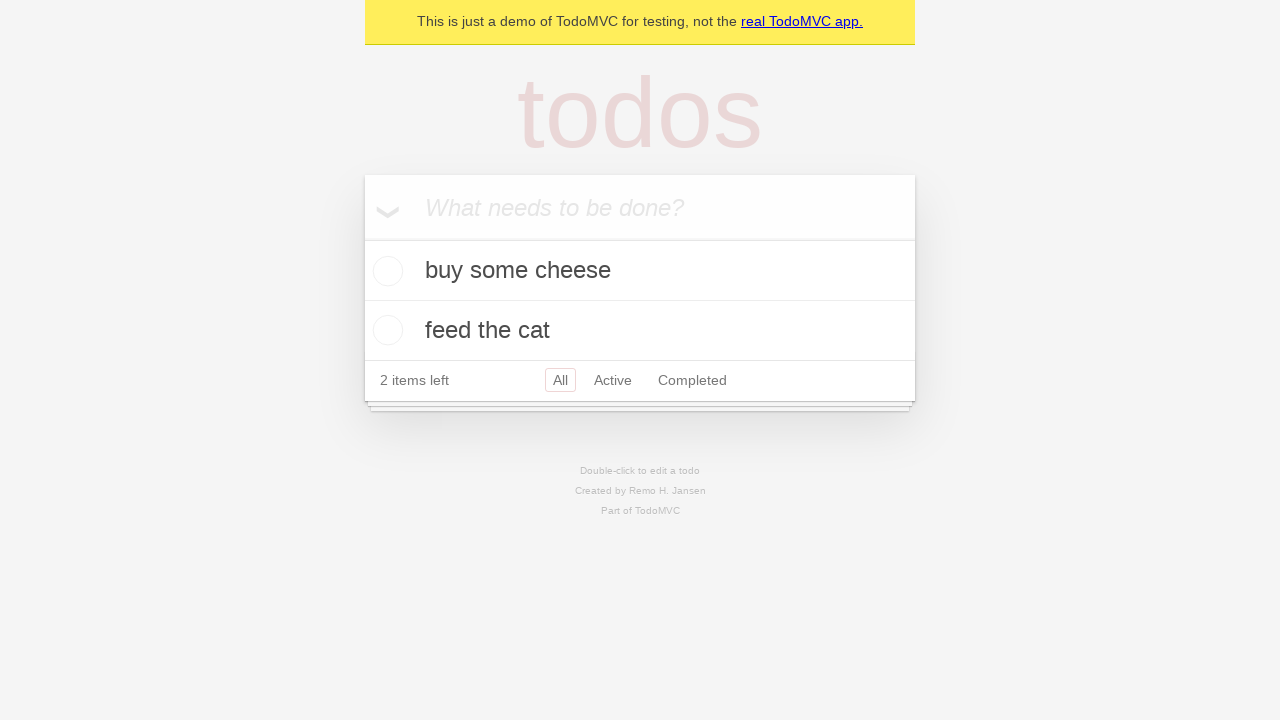

Filled new todo field with 'book a doctors appointment' on internal:attr=[placeholder="What needs to be done?"i]
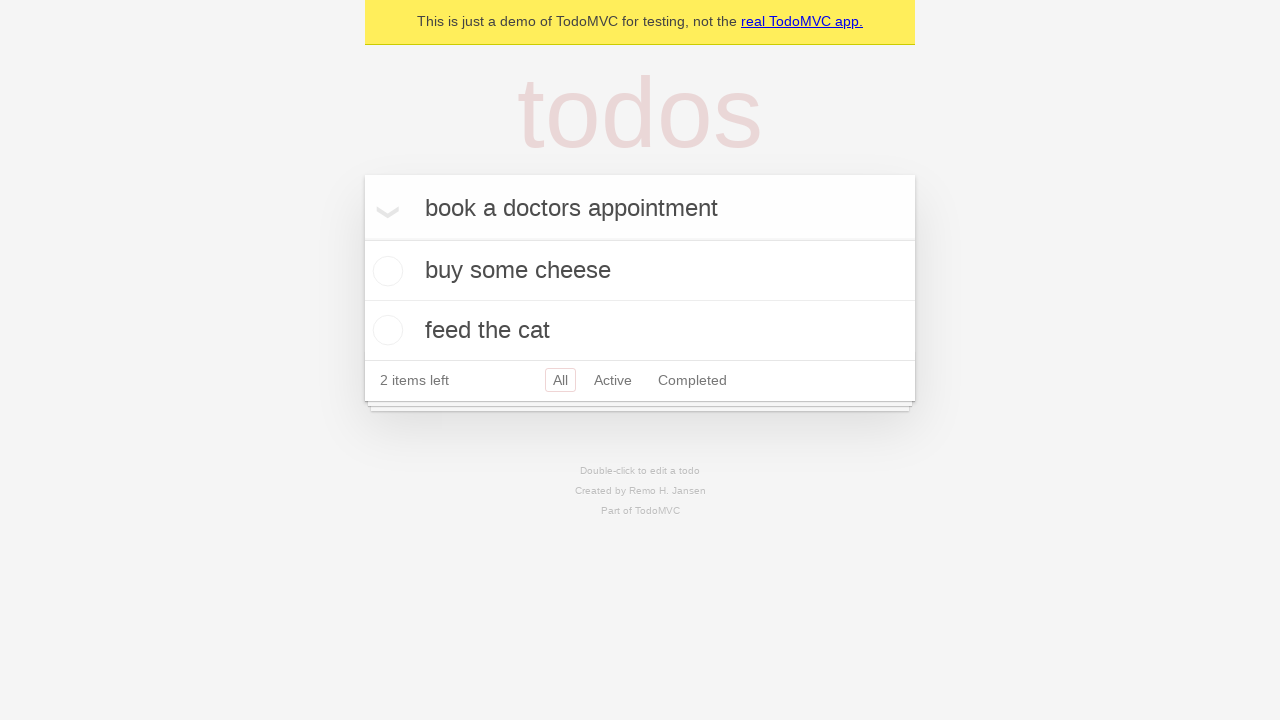

Pressed Enter to create todo 'book a doctors appointment' on internal:attr=[placeholder="What needs to be done?"i]
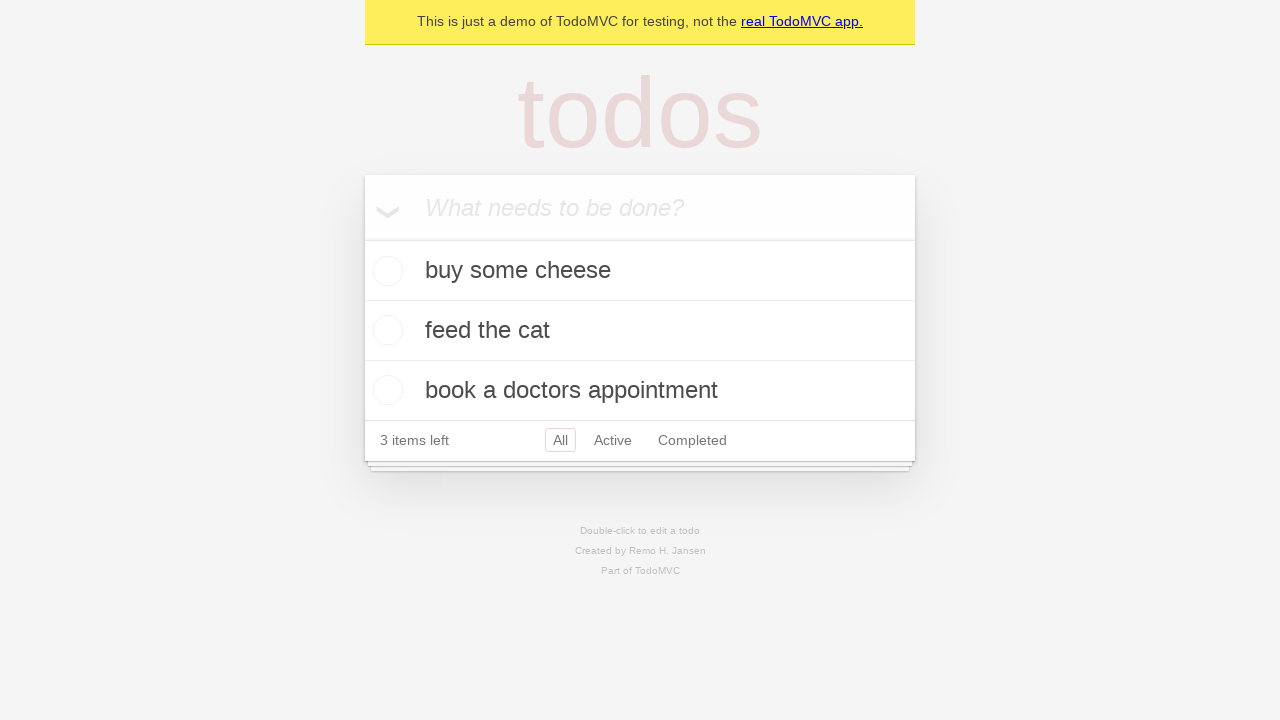

Checked the 'Mark all as complete' toggle to mark all items as complete at (362, 238) on internal:label="Mark all as complete"i
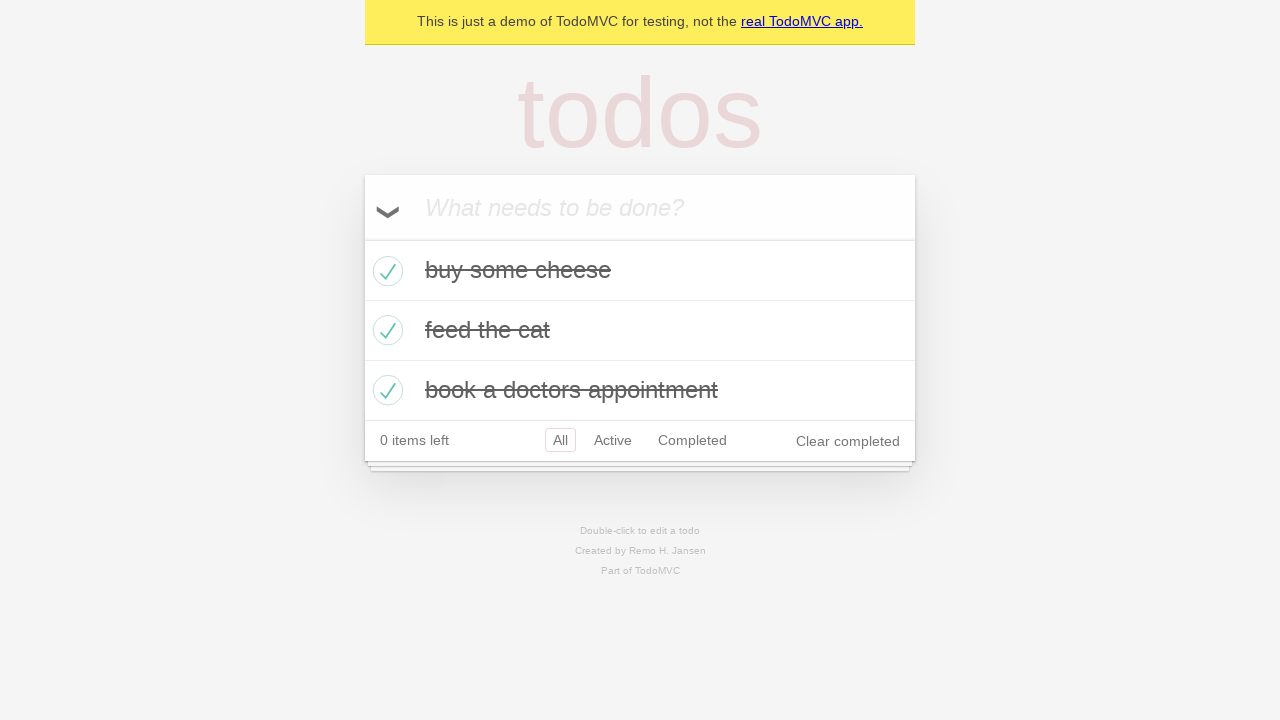

Unchecked the 'Mark all as complete' toggle to clear all items' complete state at (362, 238) on internal:label="Mark all as complete"i
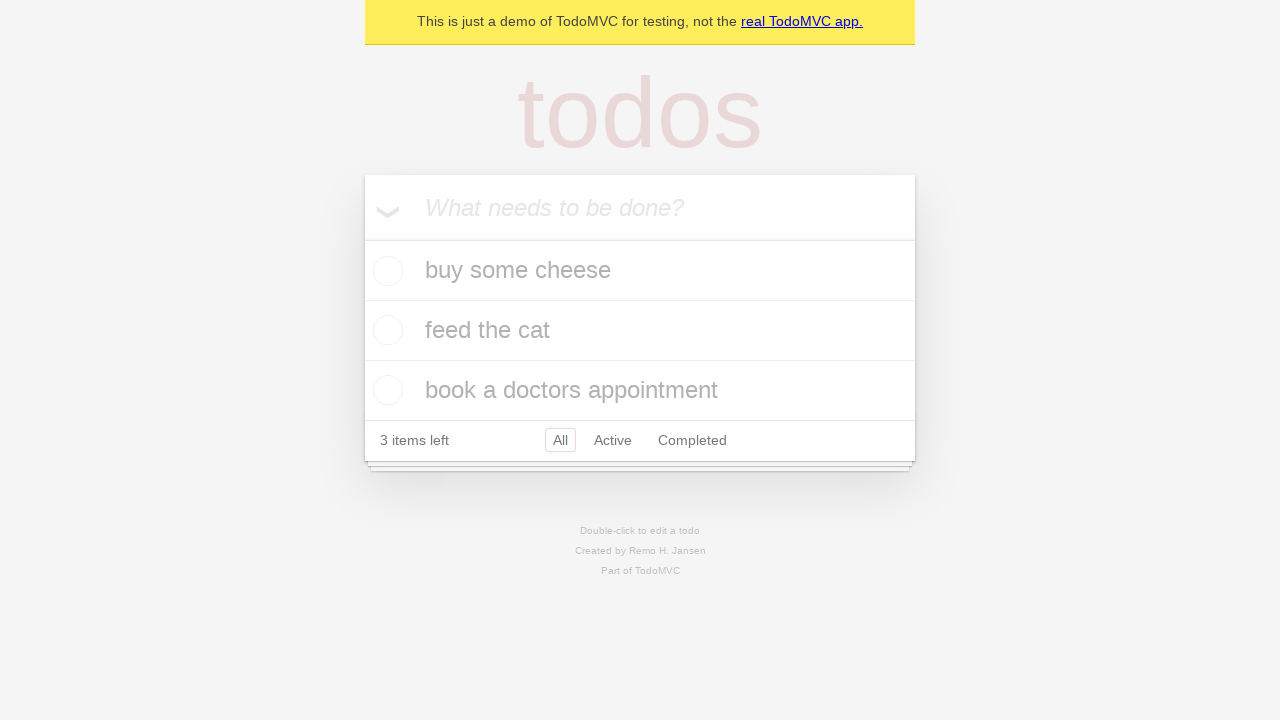

Verified todo list items are present in the DOM
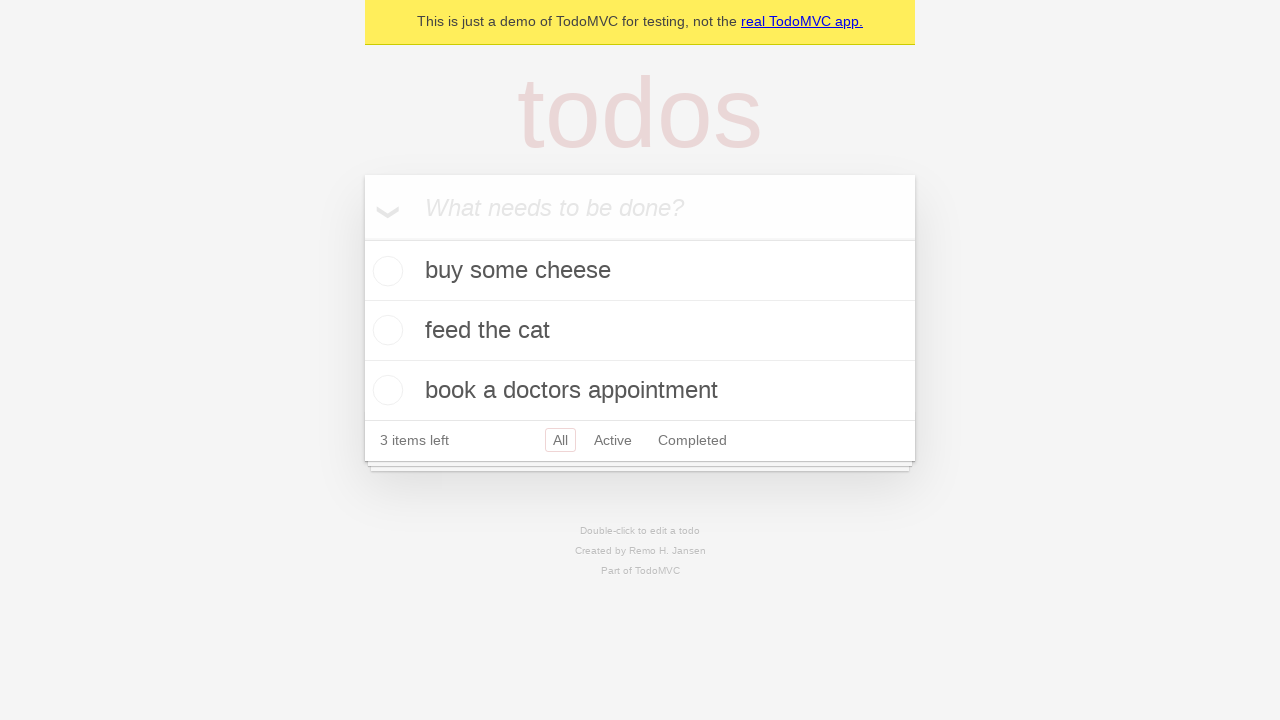

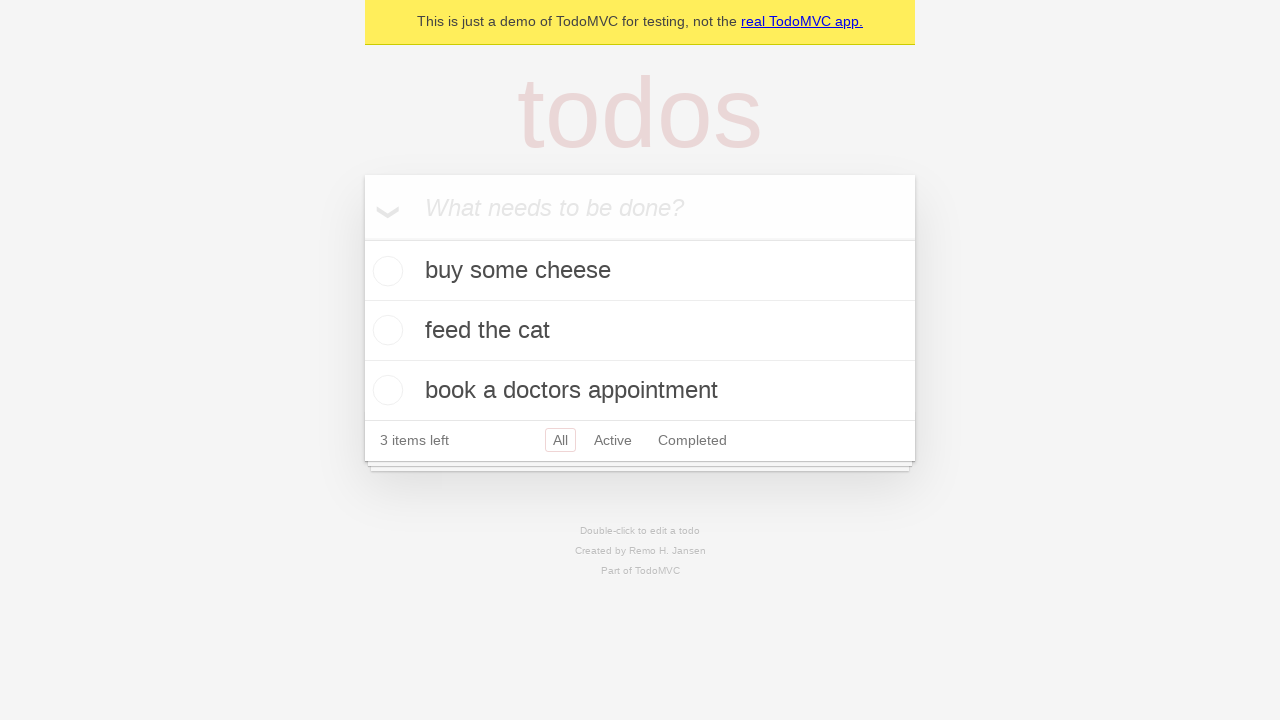